Navigates to a test store homepage and verifies that the main content section heading element is present and visible.

Starting URL: https://mystore-testlab.coderslab.pl

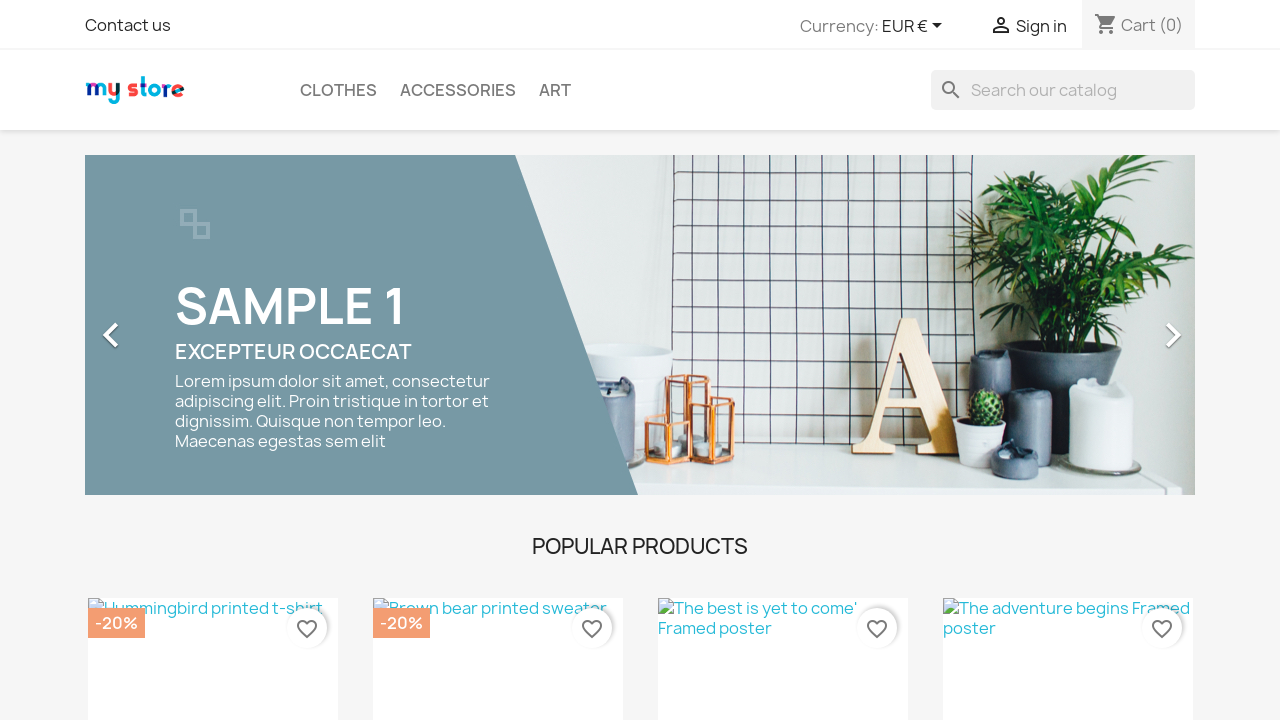

Navigated to test store homepage
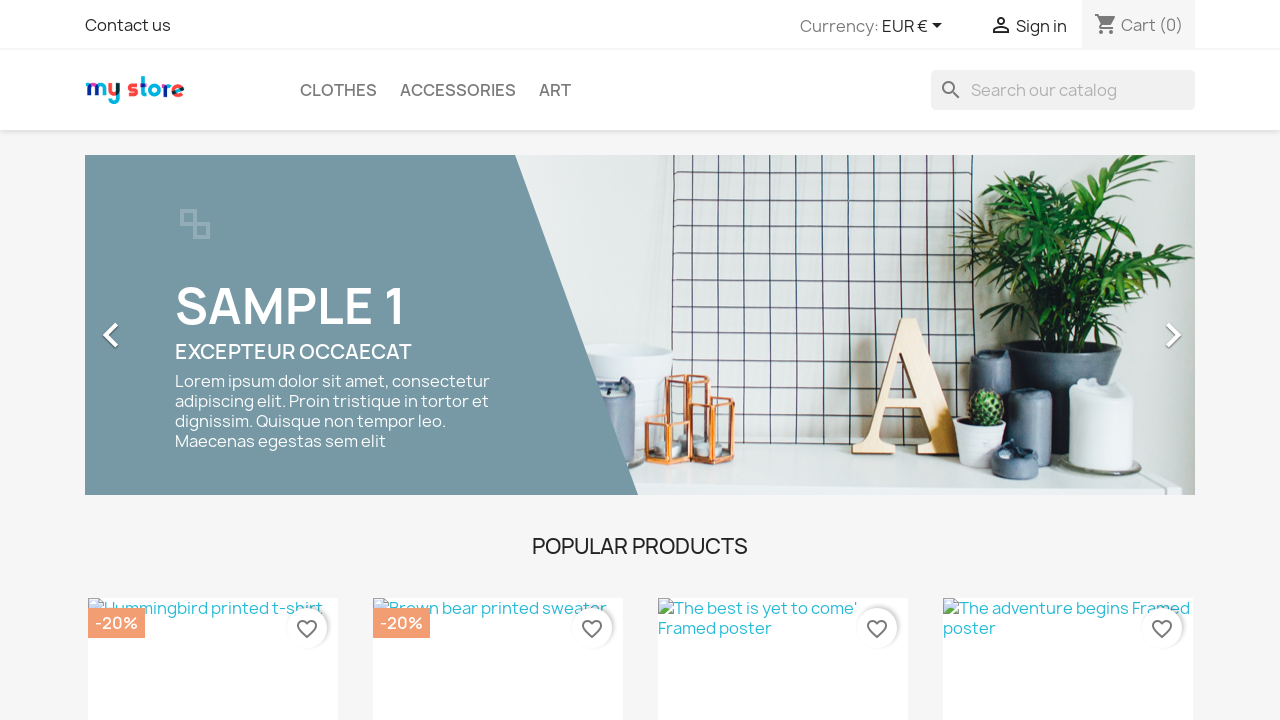

Main content section heading selector loaded
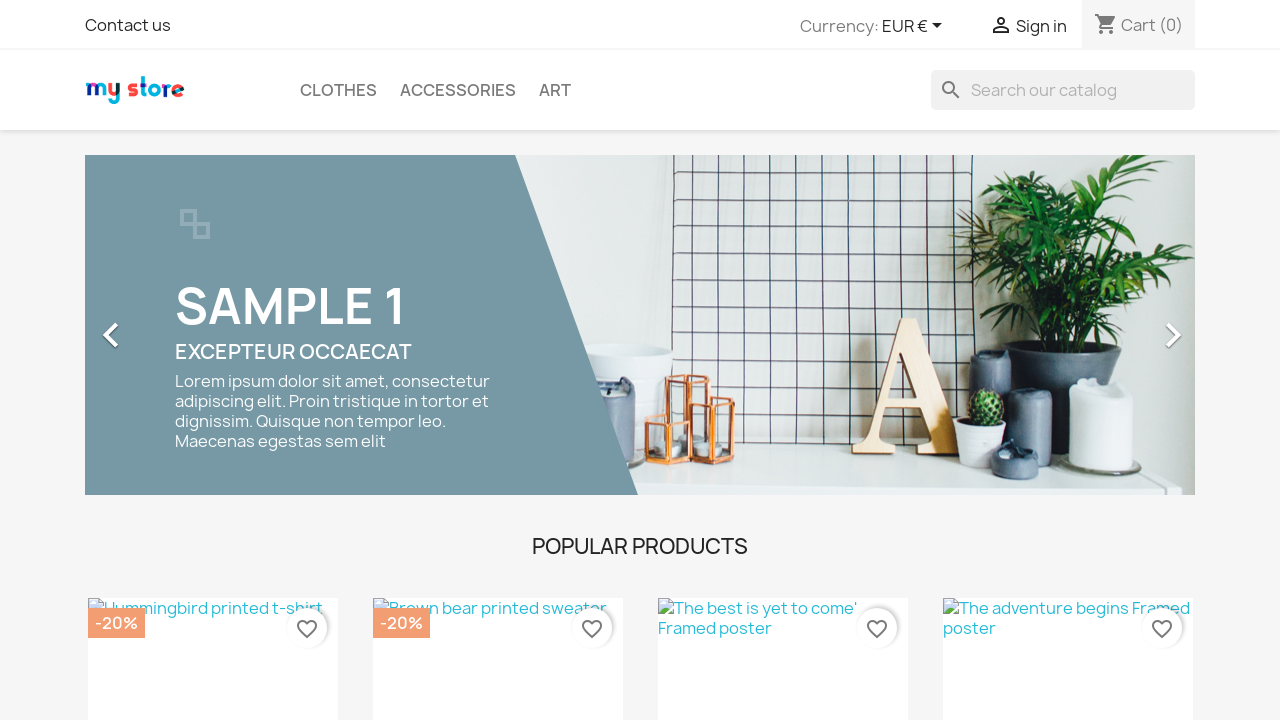

Located main content section heading element
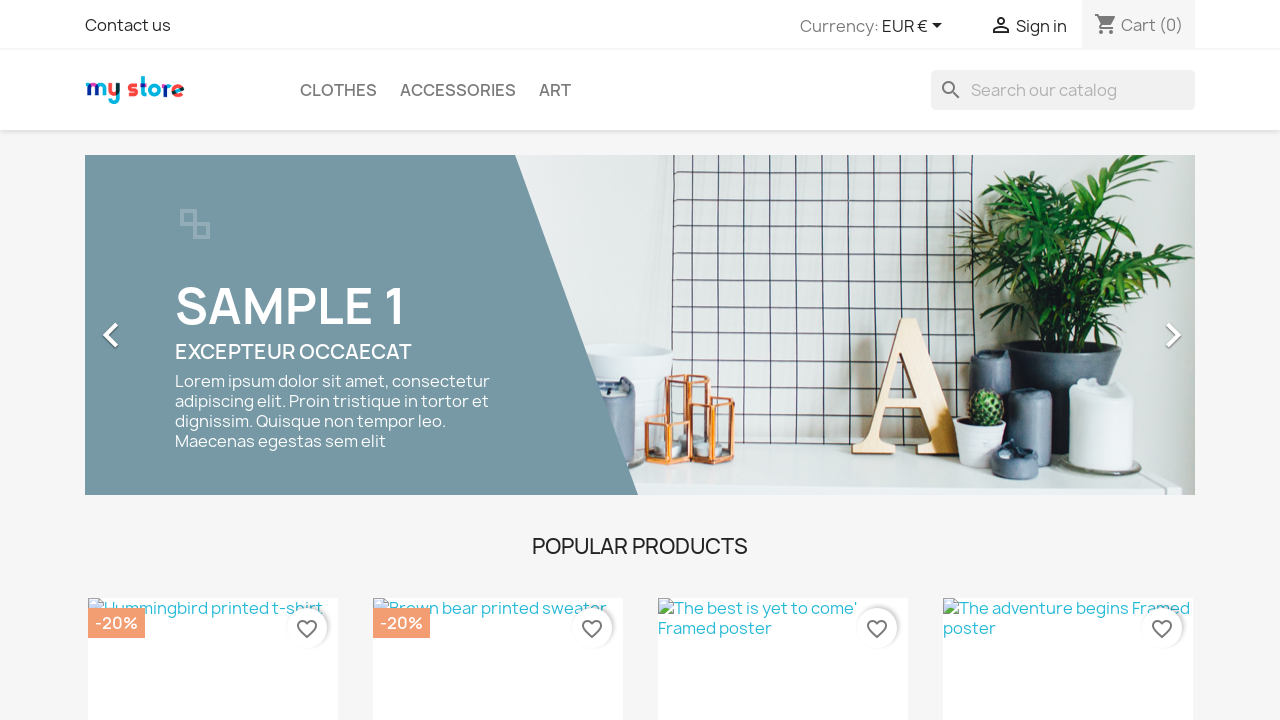

Main content section heading is visible
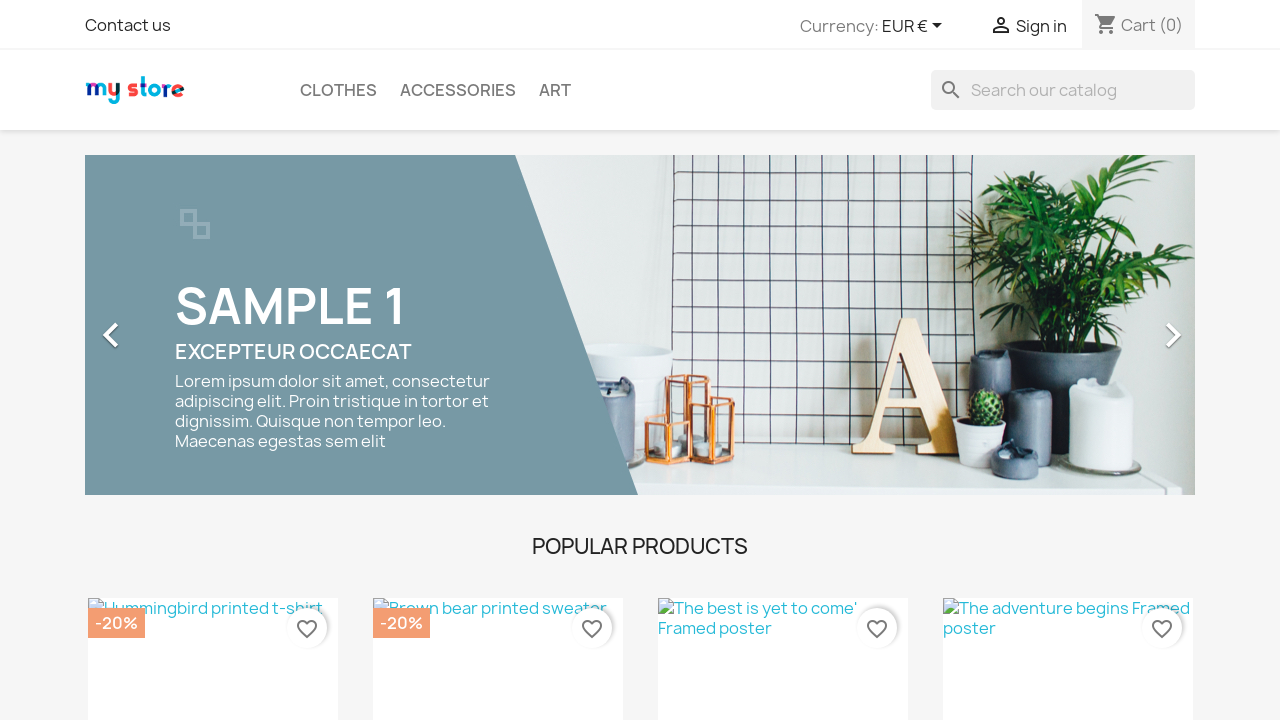

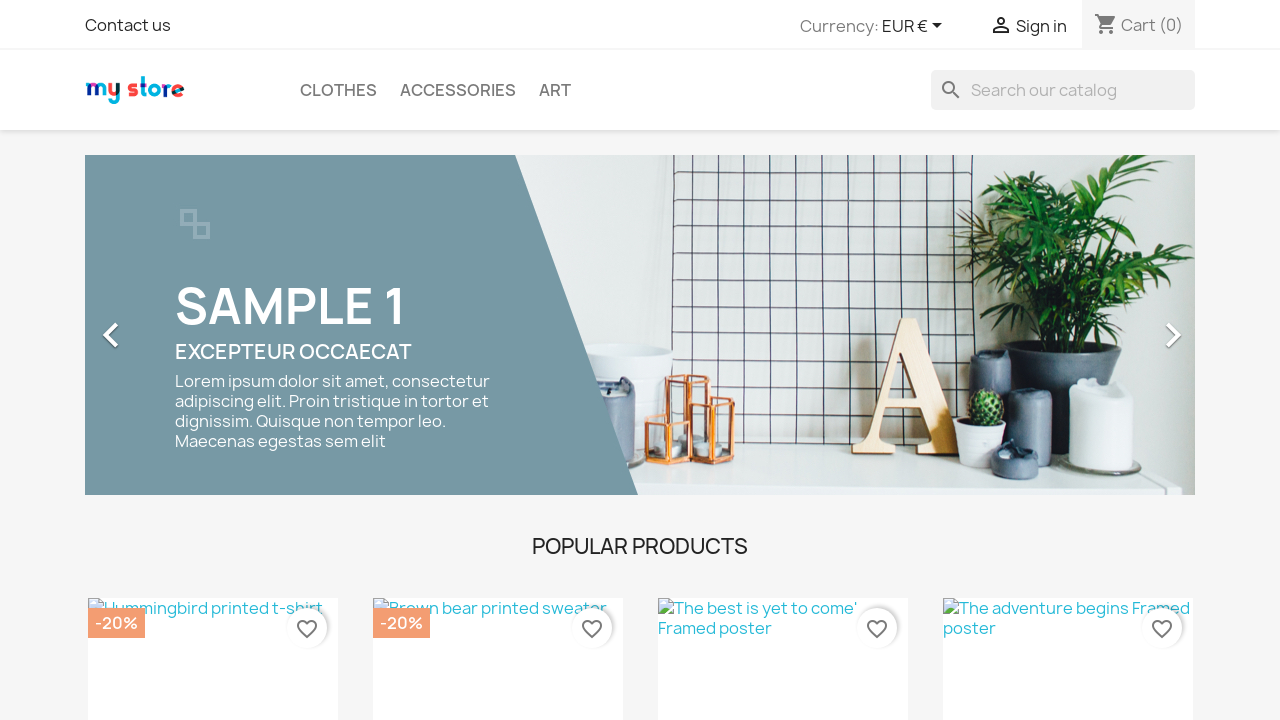